Tests successful contact form submission by filling mandatory fields and clicking submit button

Starting URL: http://jupiter.cloud.planittesting.com

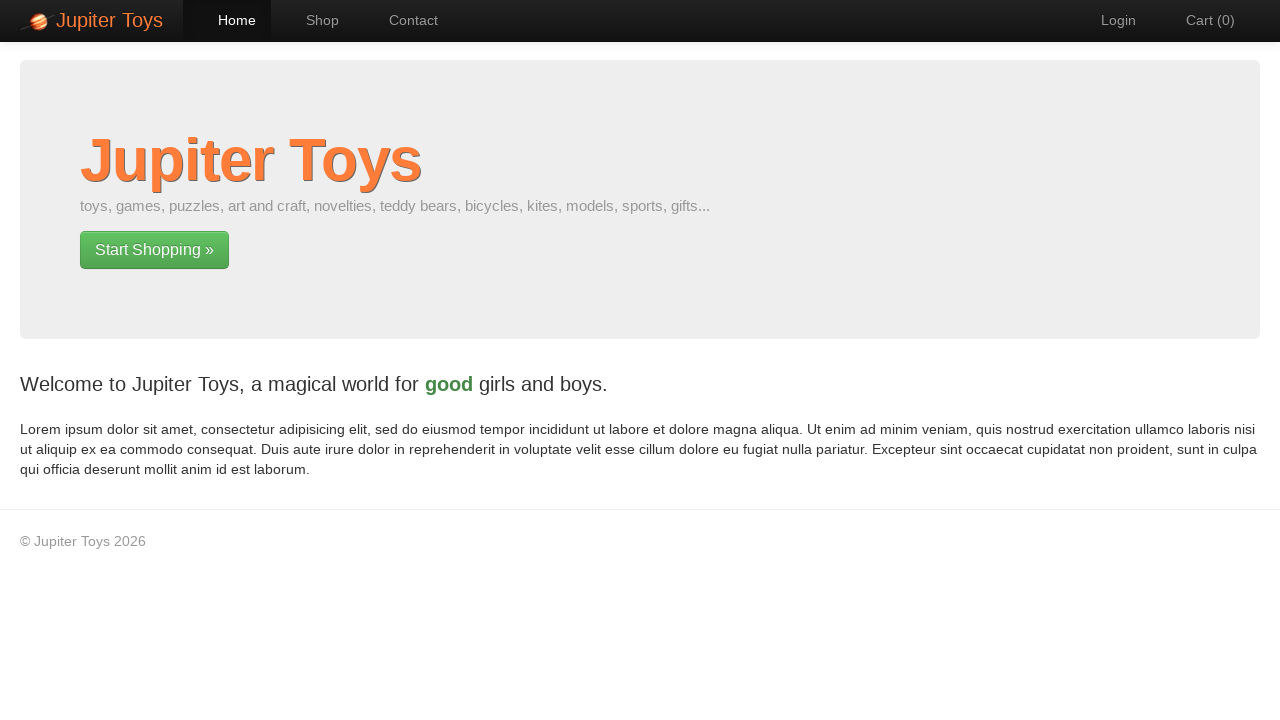

Clicked Contact link to navigate to contact form page at (404, 20) on text=Contact
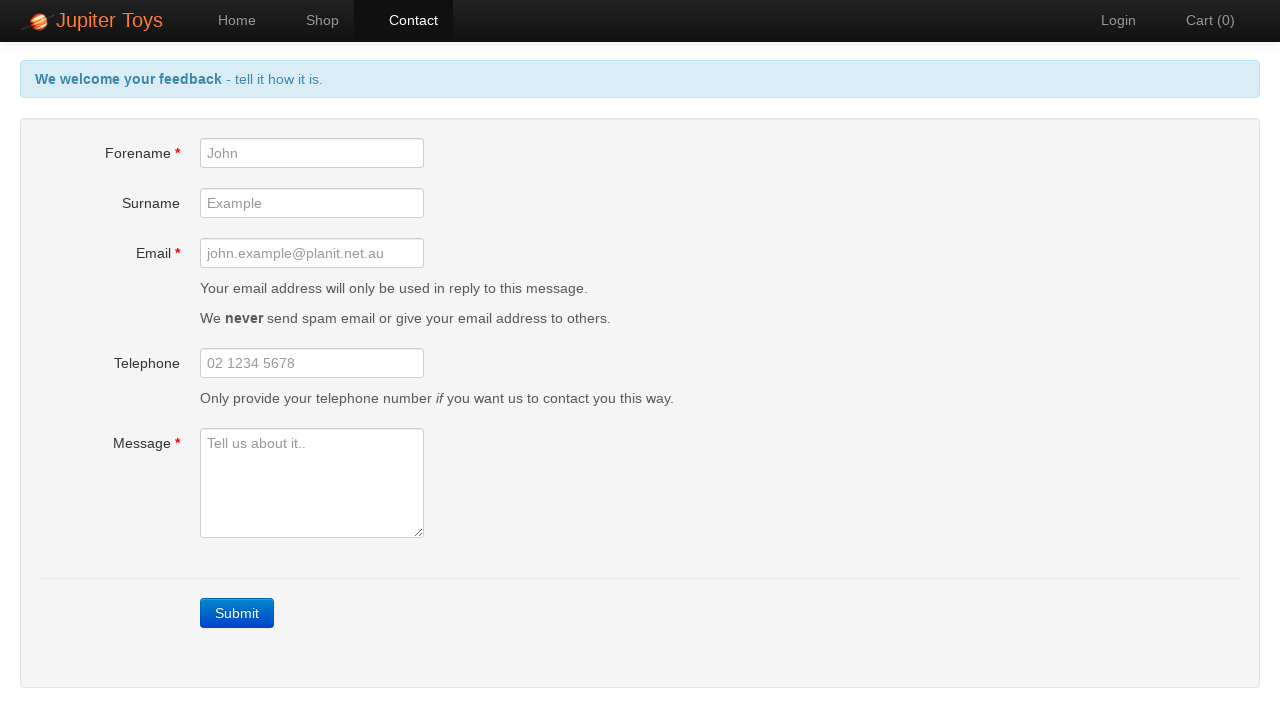

Filled forename field with 'Jane' on input[name='forename']
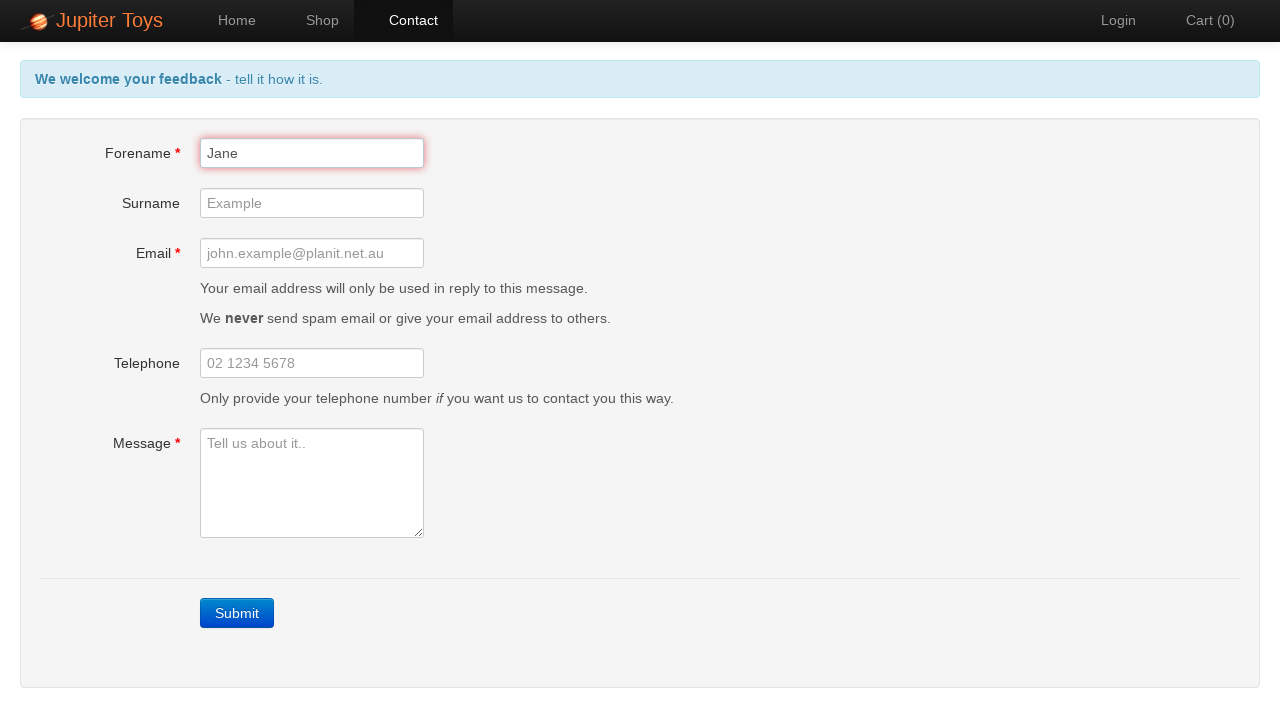

Filled email field with 'jane.smith@example.com' on input[name='email']
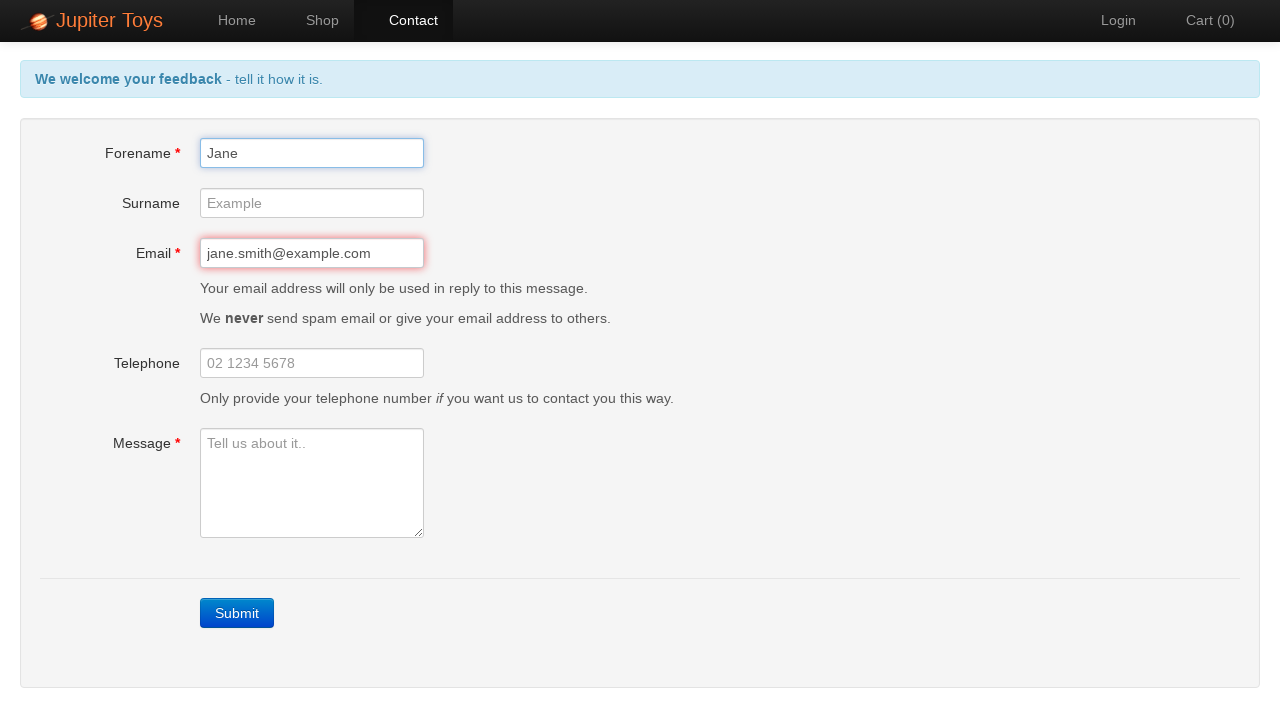

Filled message field with 'Test message for successful submission' on textarea[name='message']
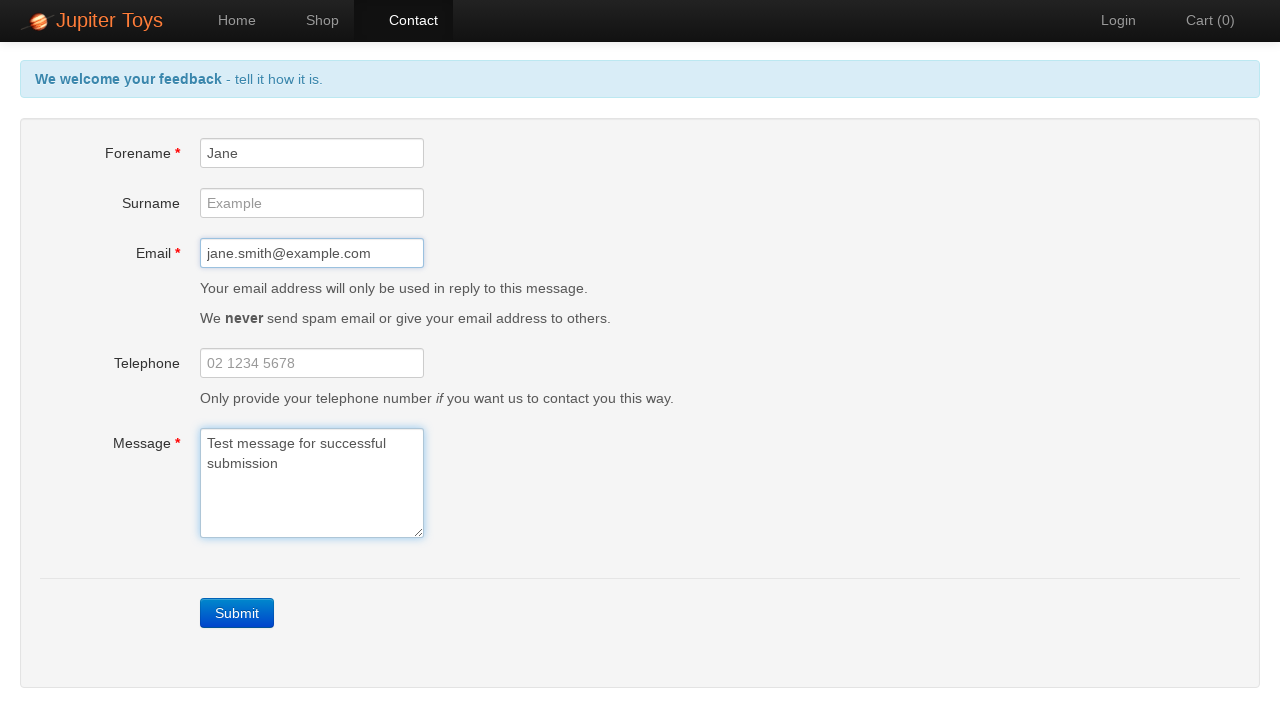

Clicked Submit button to submit contact form at (237, 613) on text=Submit
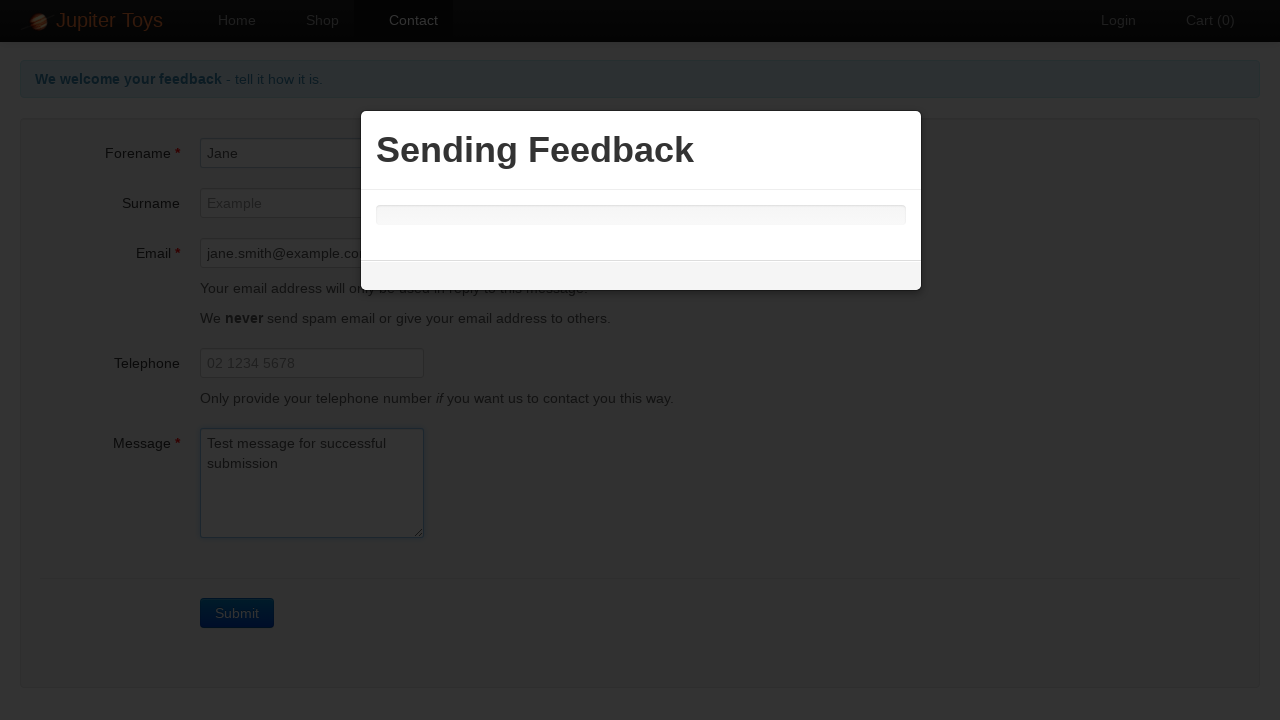

Success alert message appeared
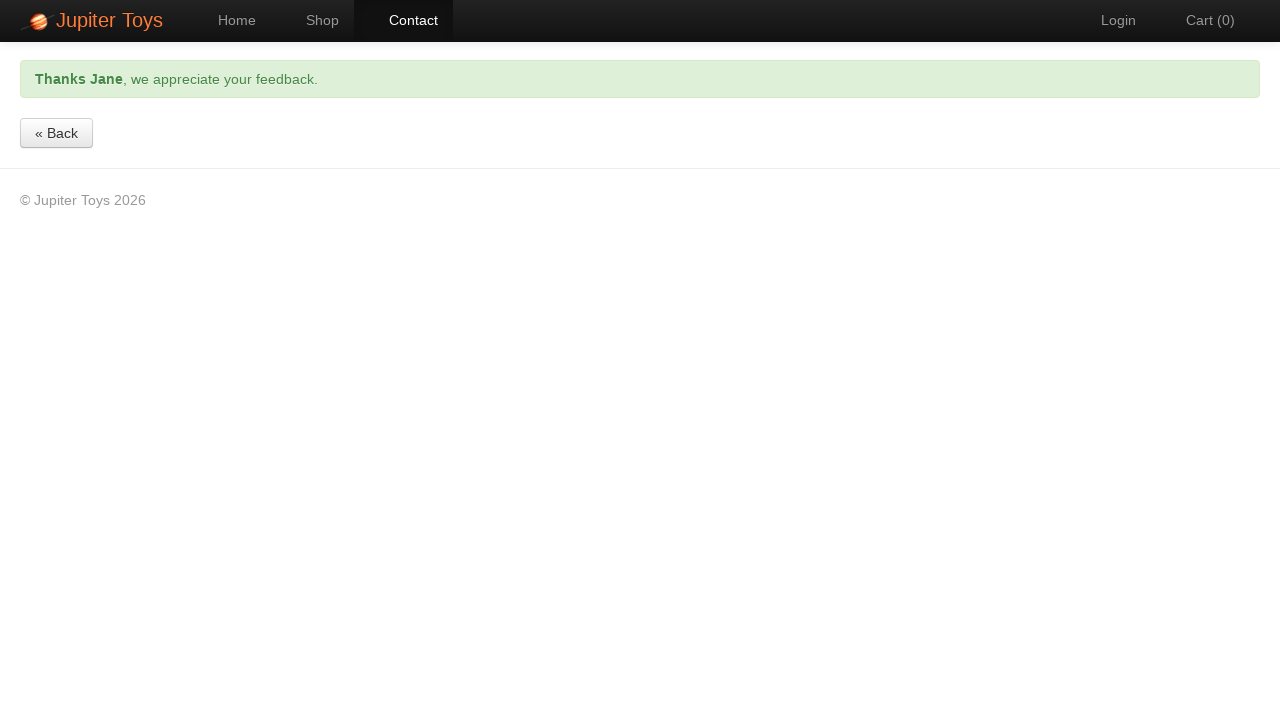

Verified success message 'Thanks Jane, we appreciate your feedback' is visible
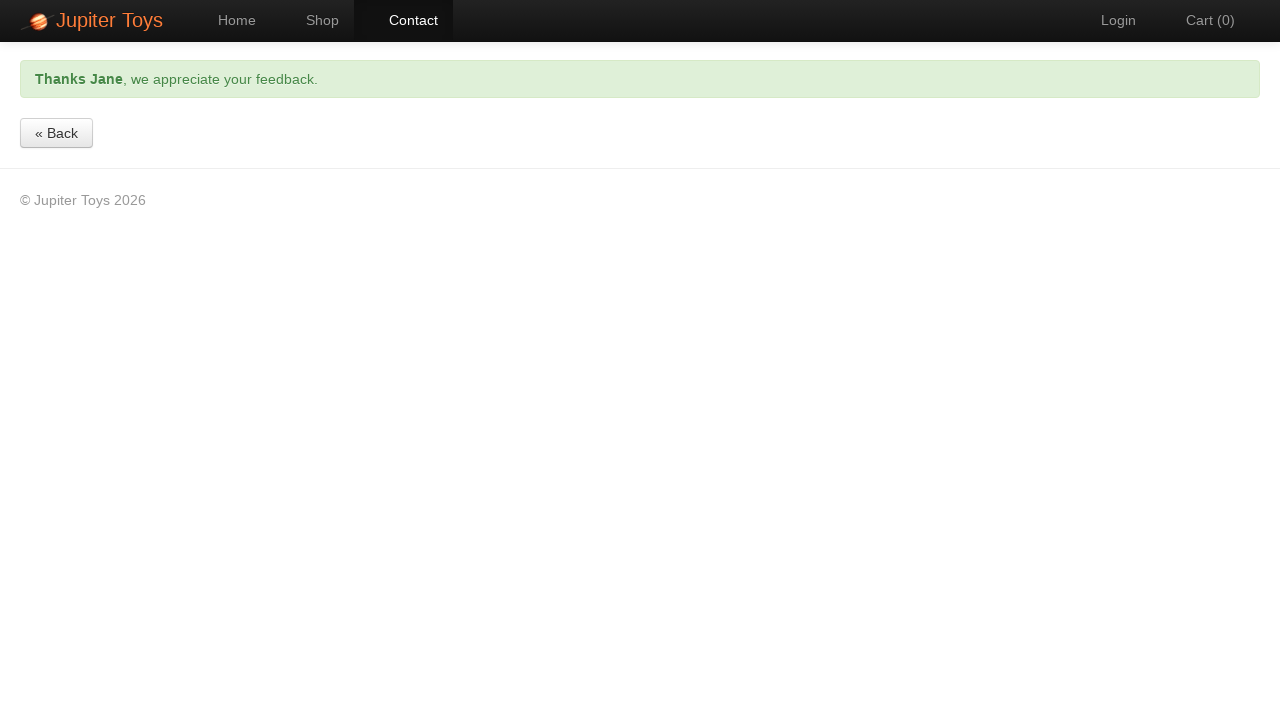

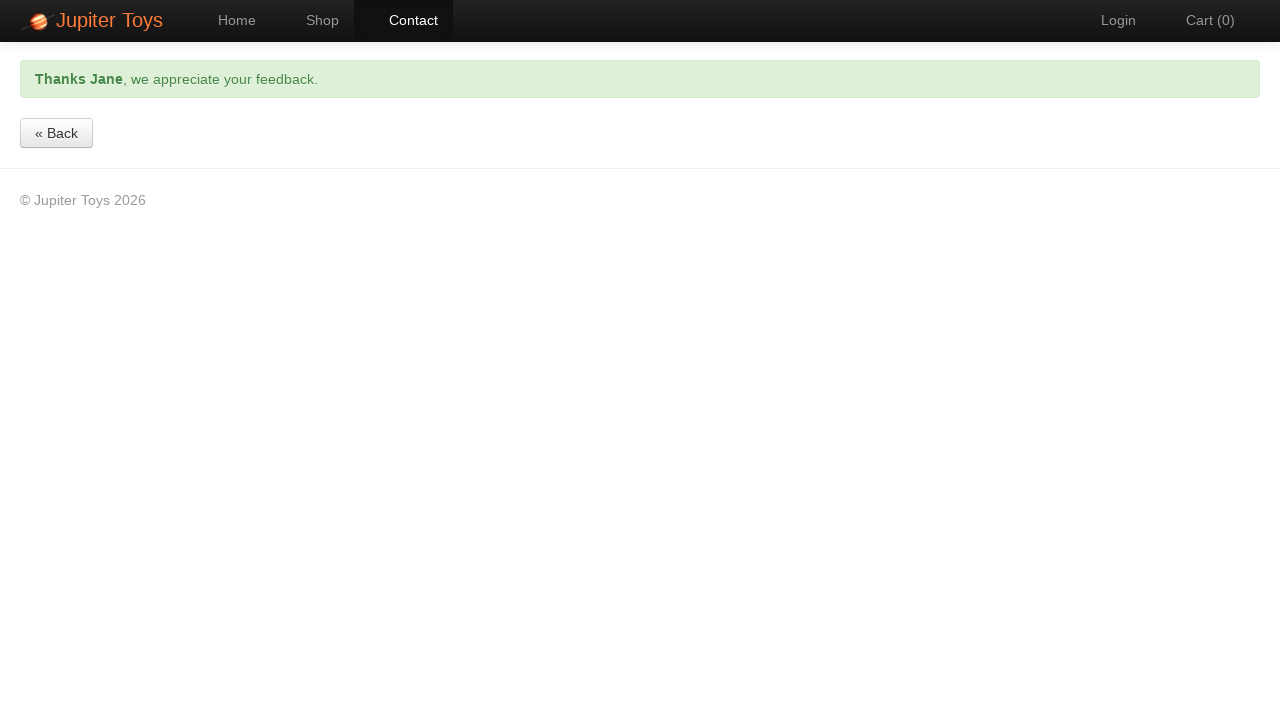